Tests that the todo counter displays the correct number of items

Starting URL: https://demo.playwright.dev/todomvc

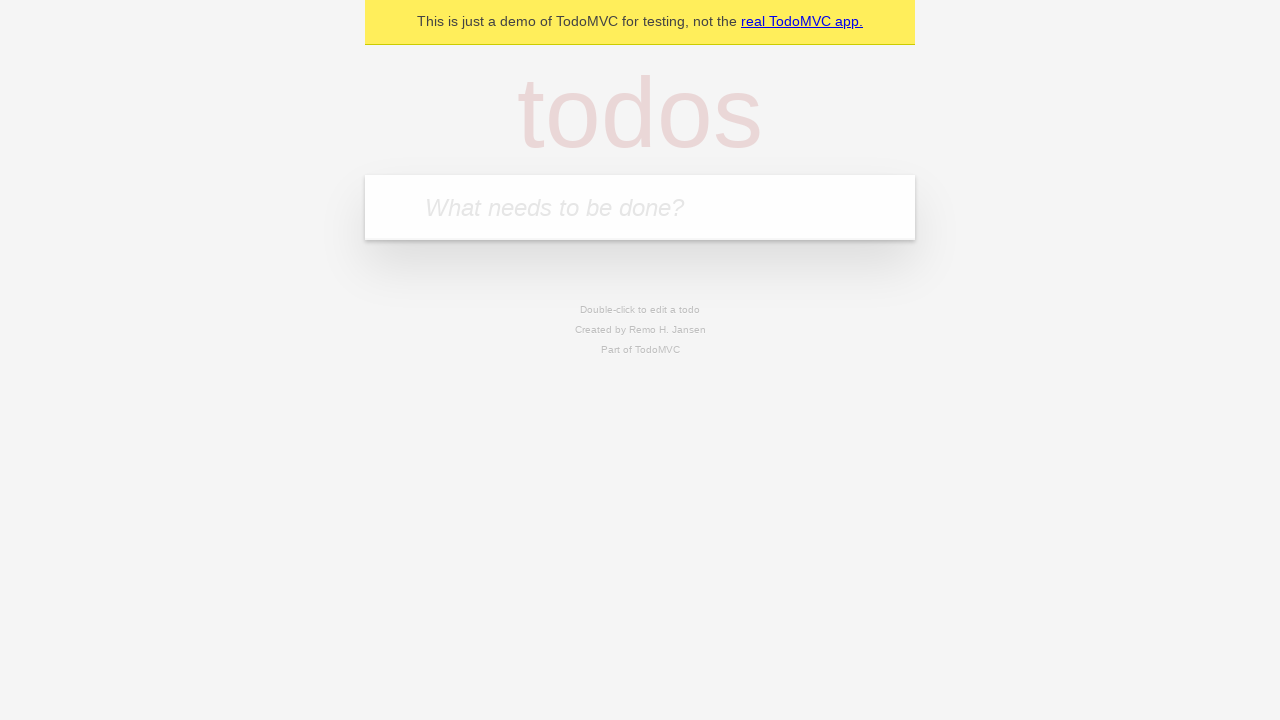

Located the todo input field
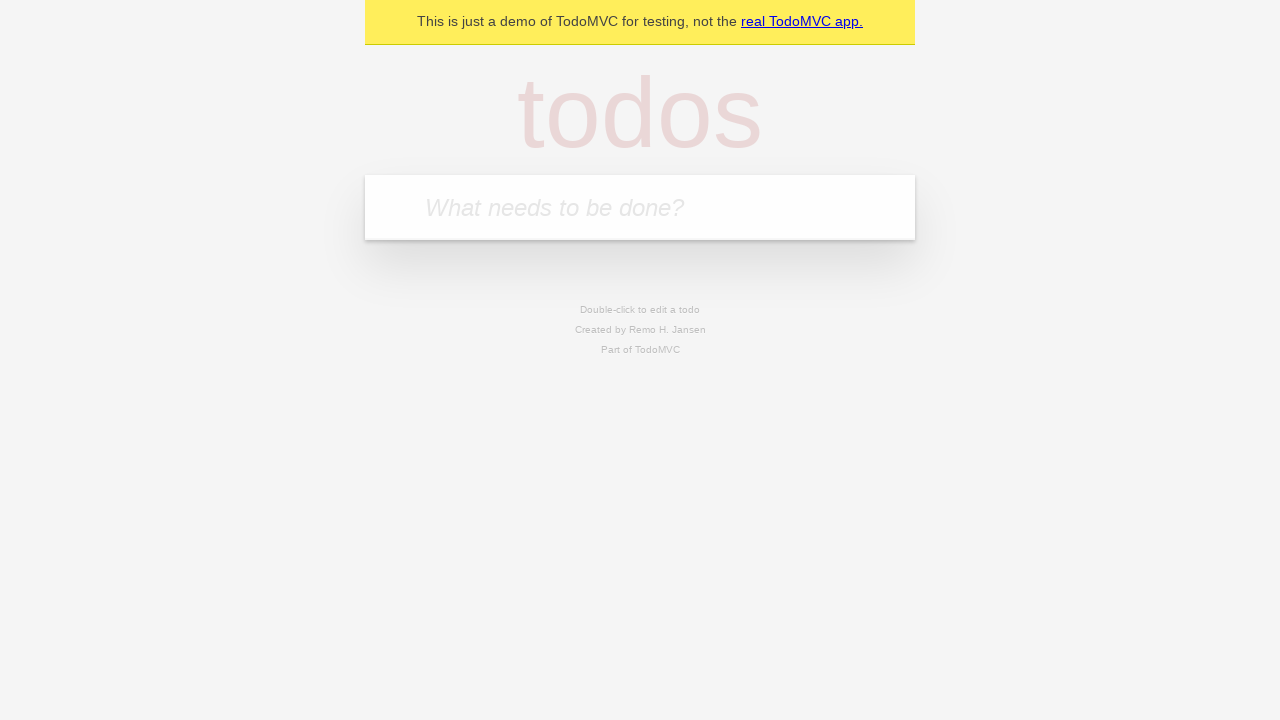

Filled todo input with 'buy some cheese' on internal:attr=[placeholder="What needs to be done?"i]
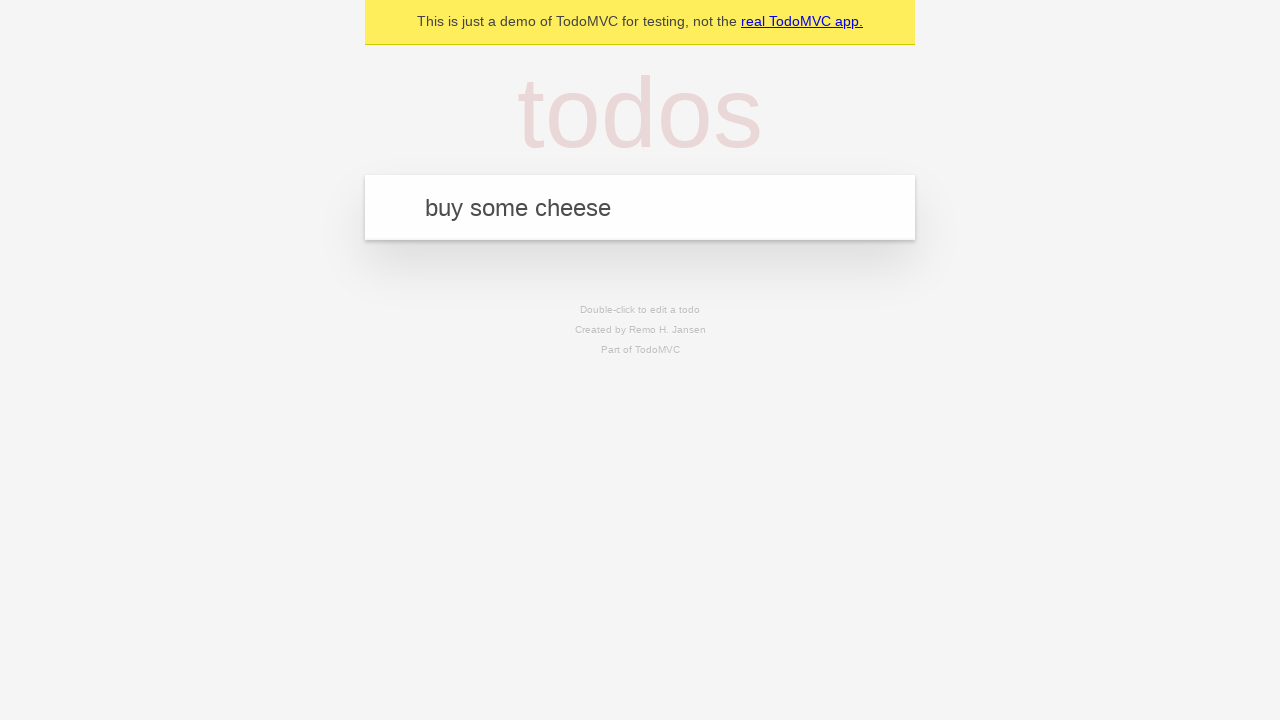

Pressed Enter to add first todo on internal:attr=[placeholder="What needs to be done?"i]
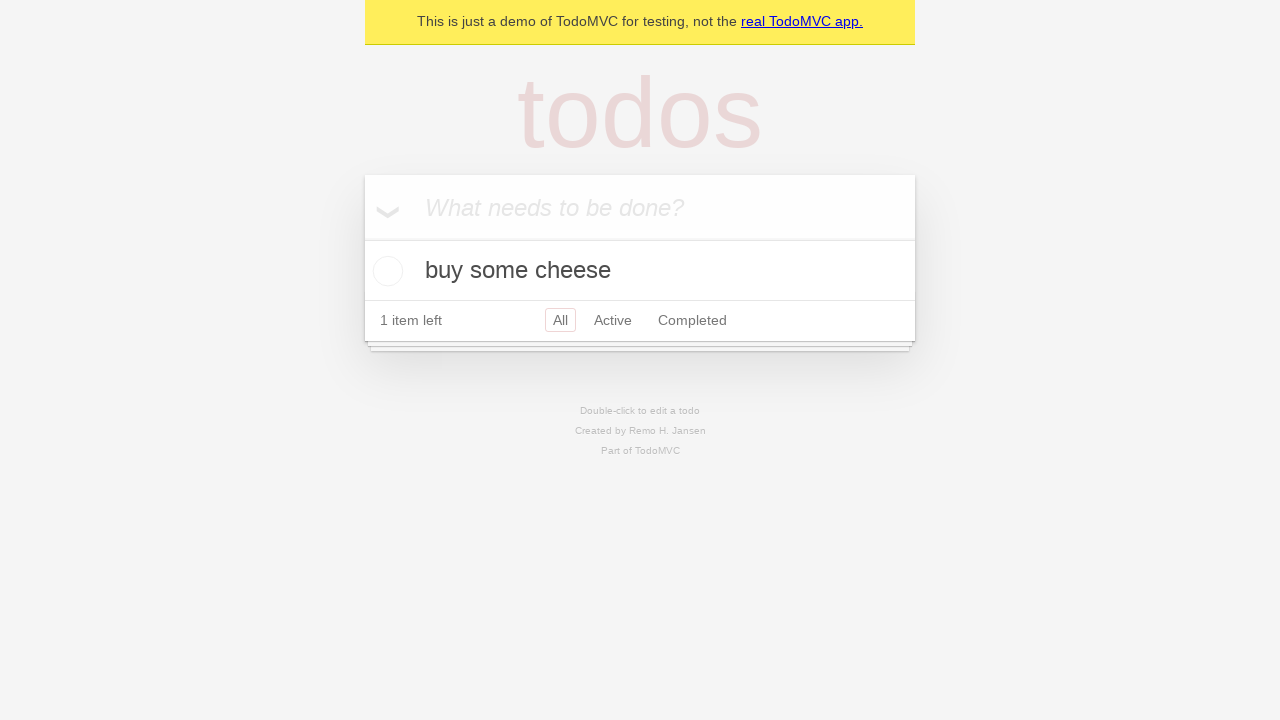

Counter updated to show 1 item left
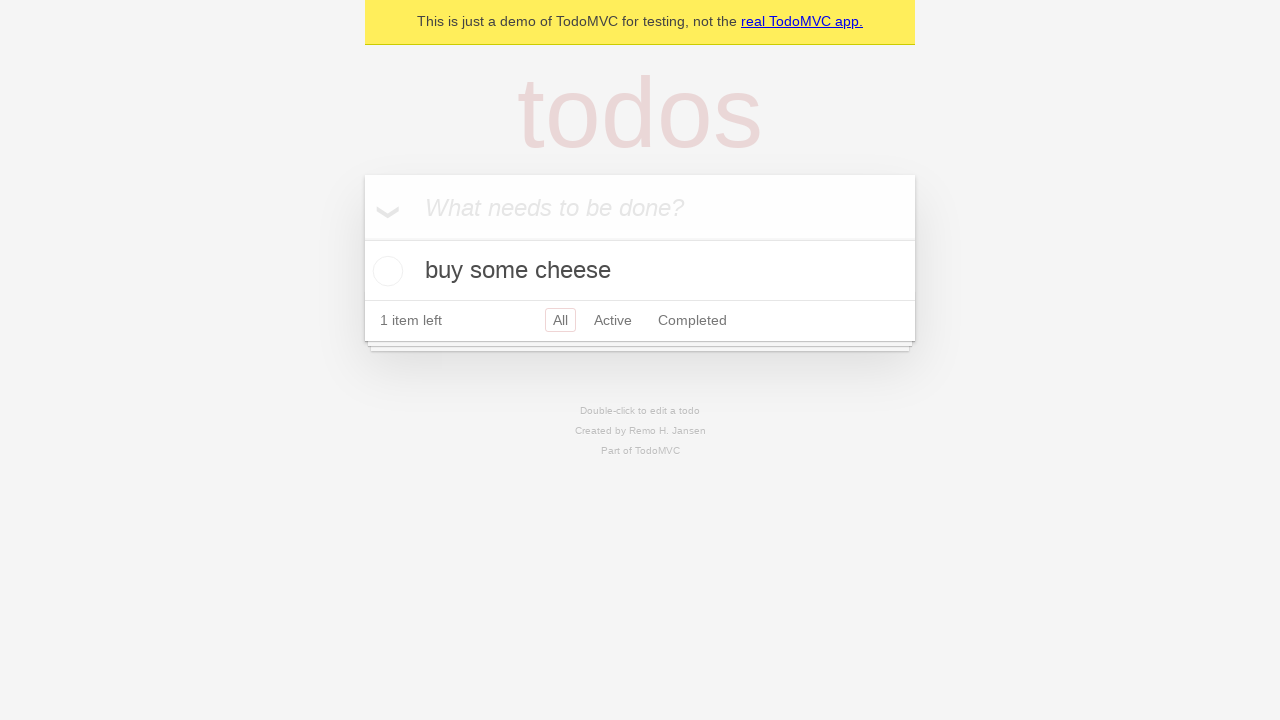

Filled todo input with 'feed the cat' on internal:attr=[placeholder="What needs to be done?"i]
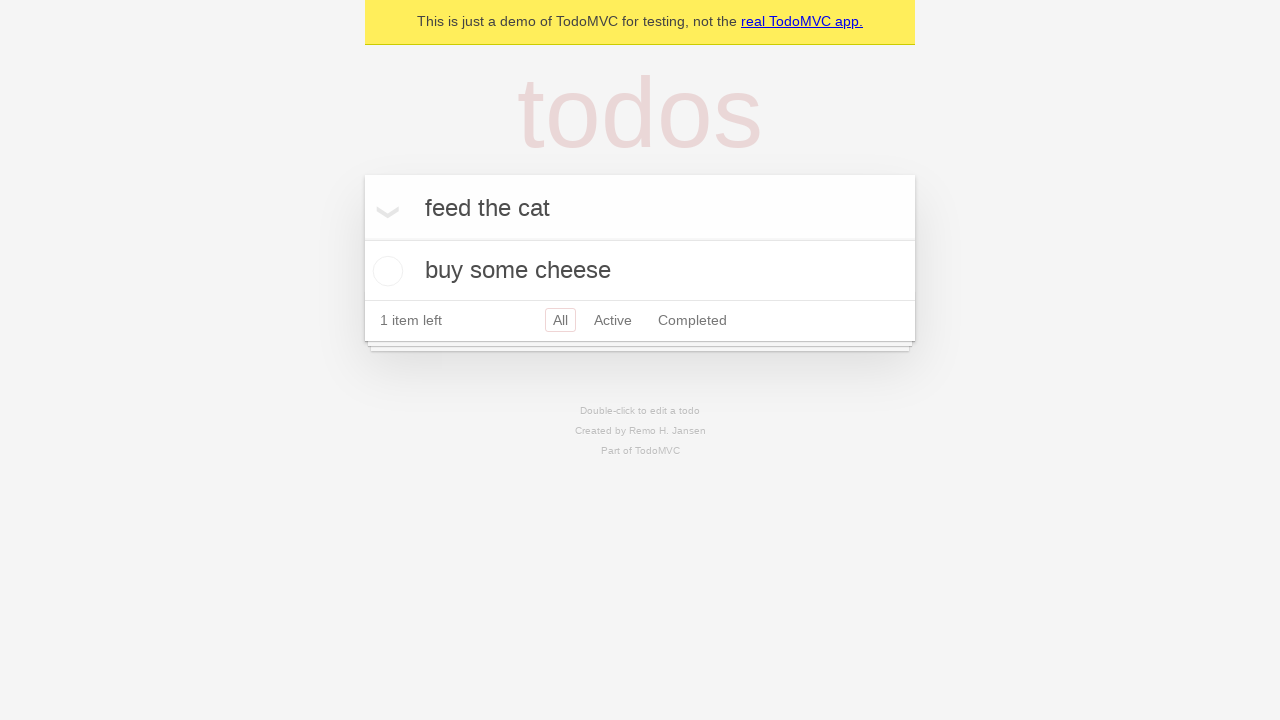

Pressed Enter to add second todo on internal:attr=[placeholder="What needs to be done?"i]
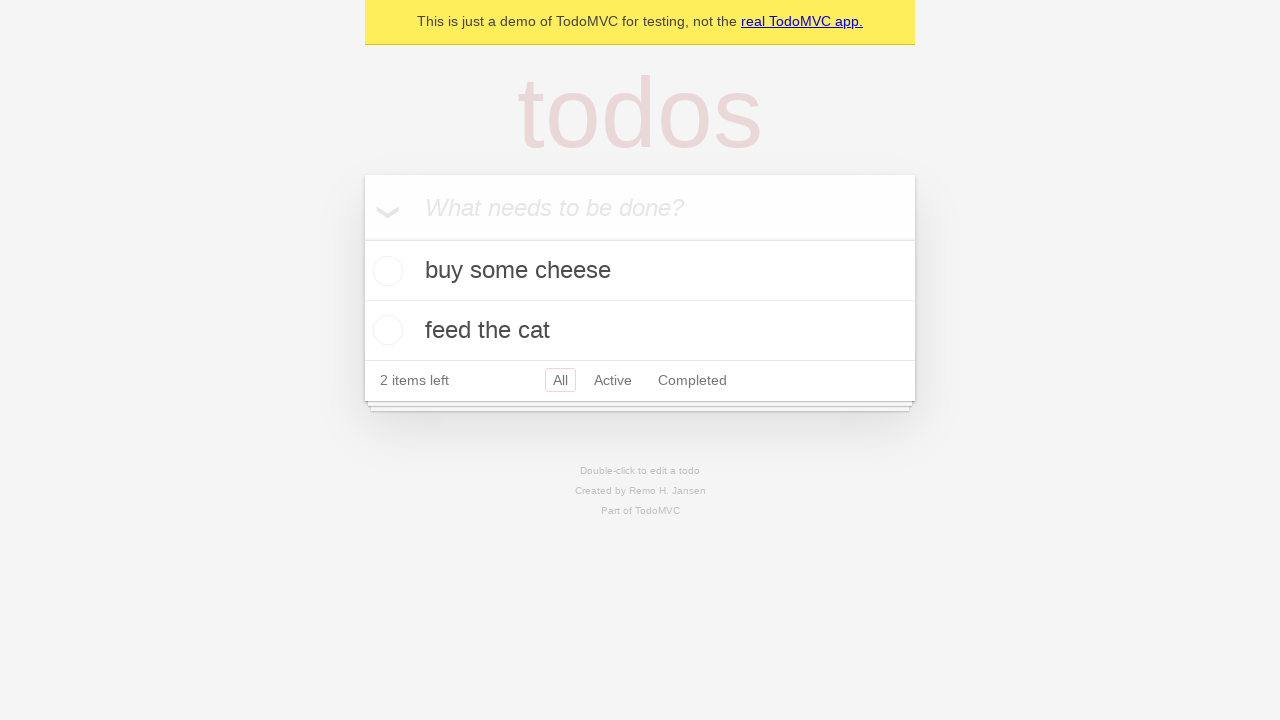

Counter updated to show 2 items left
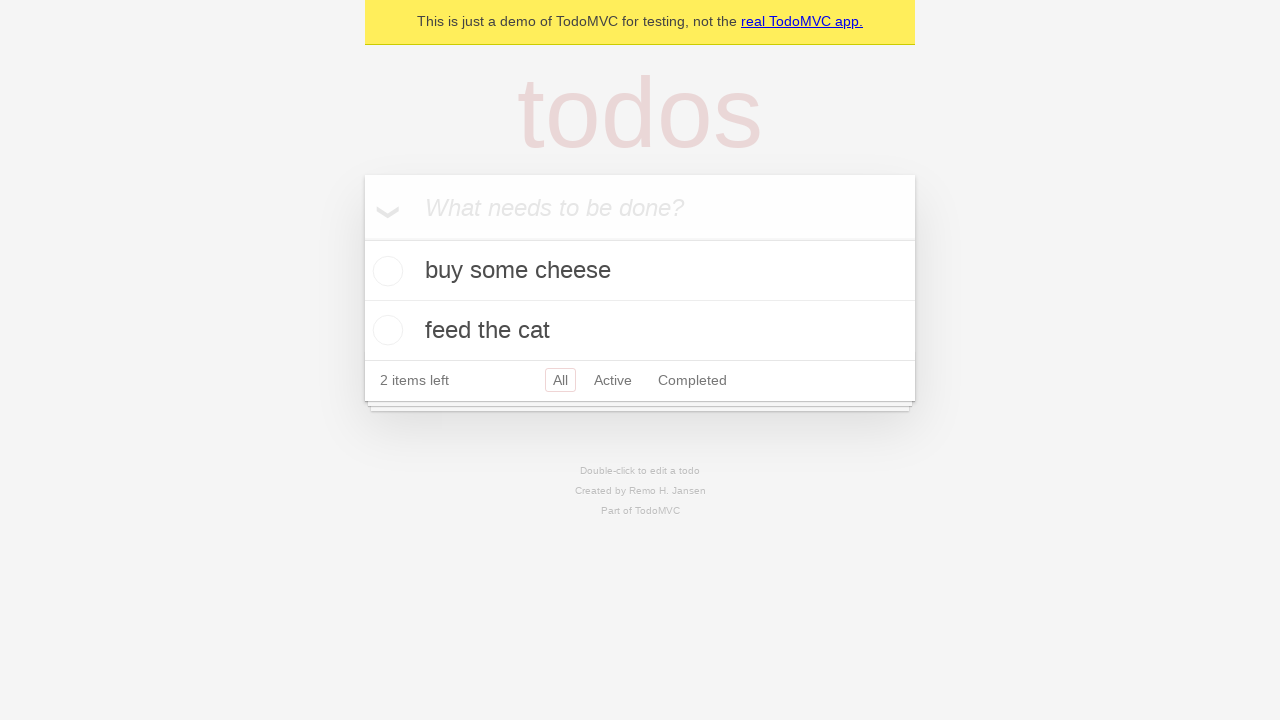

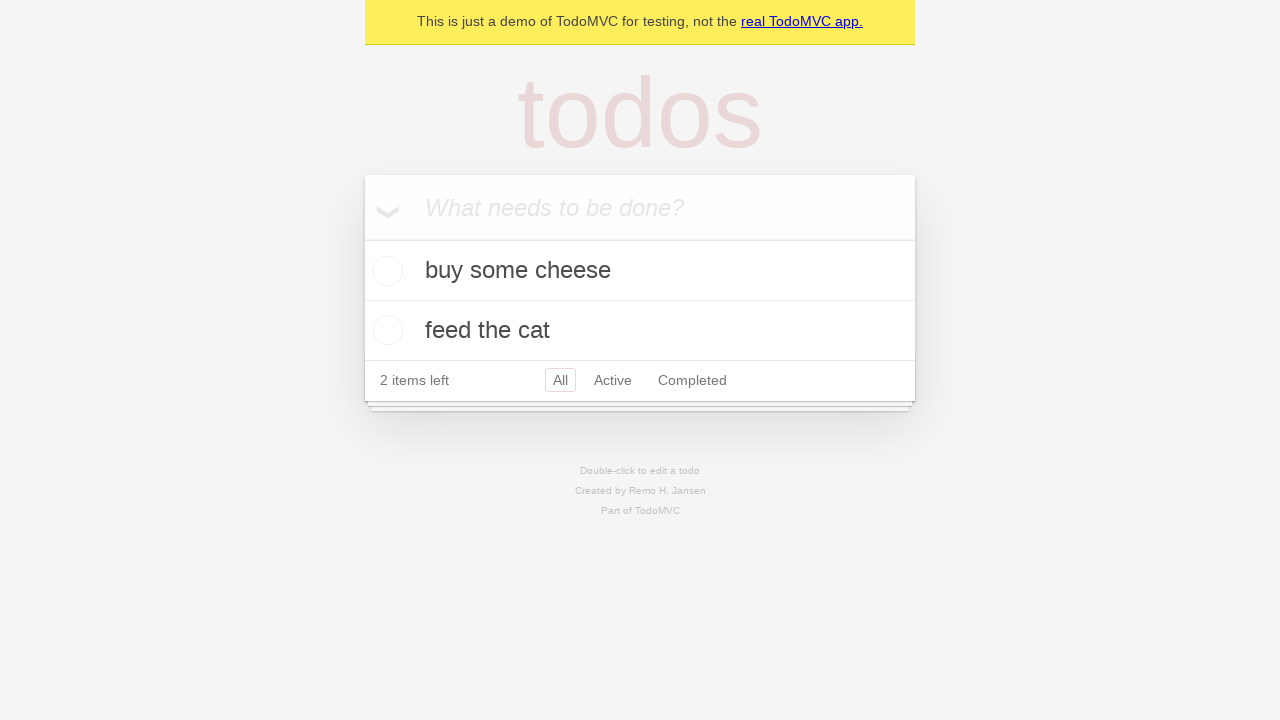